Tests file upload functionality on demoqa.com by locating the file input element and uploading a test file

Starting URL: https://demoqa.com/upload-download

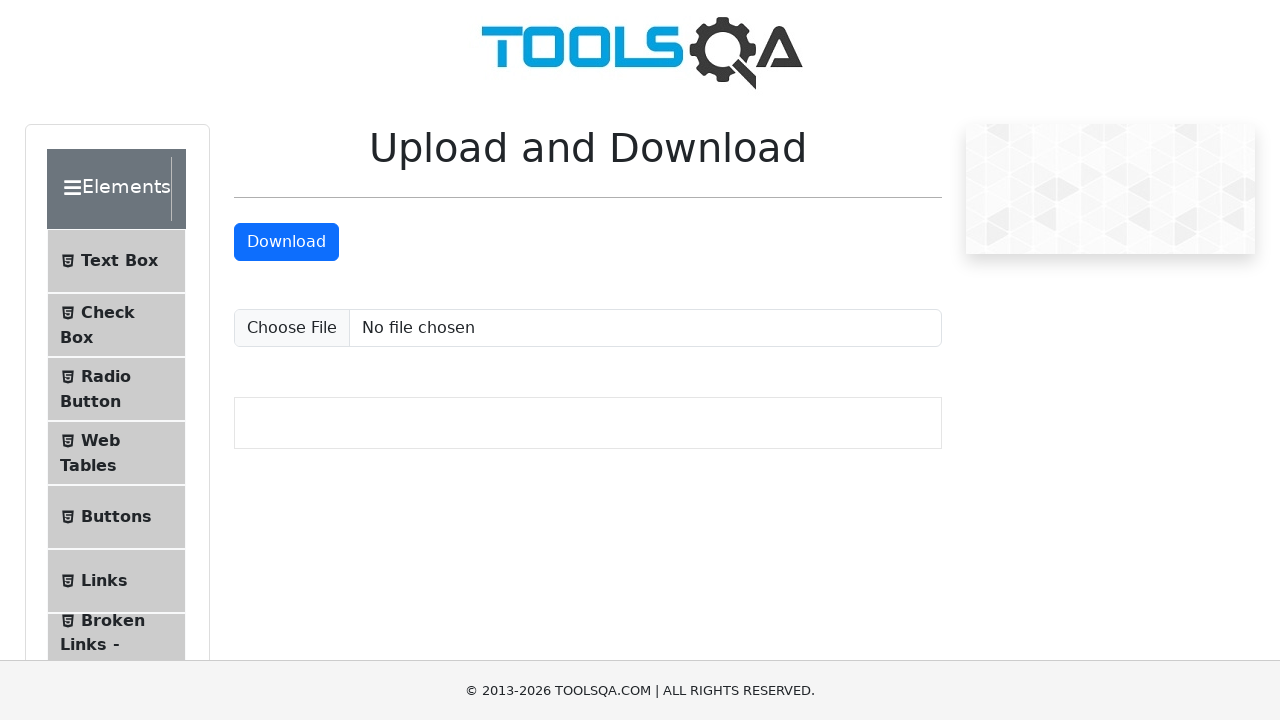

Created temporary test file for upload
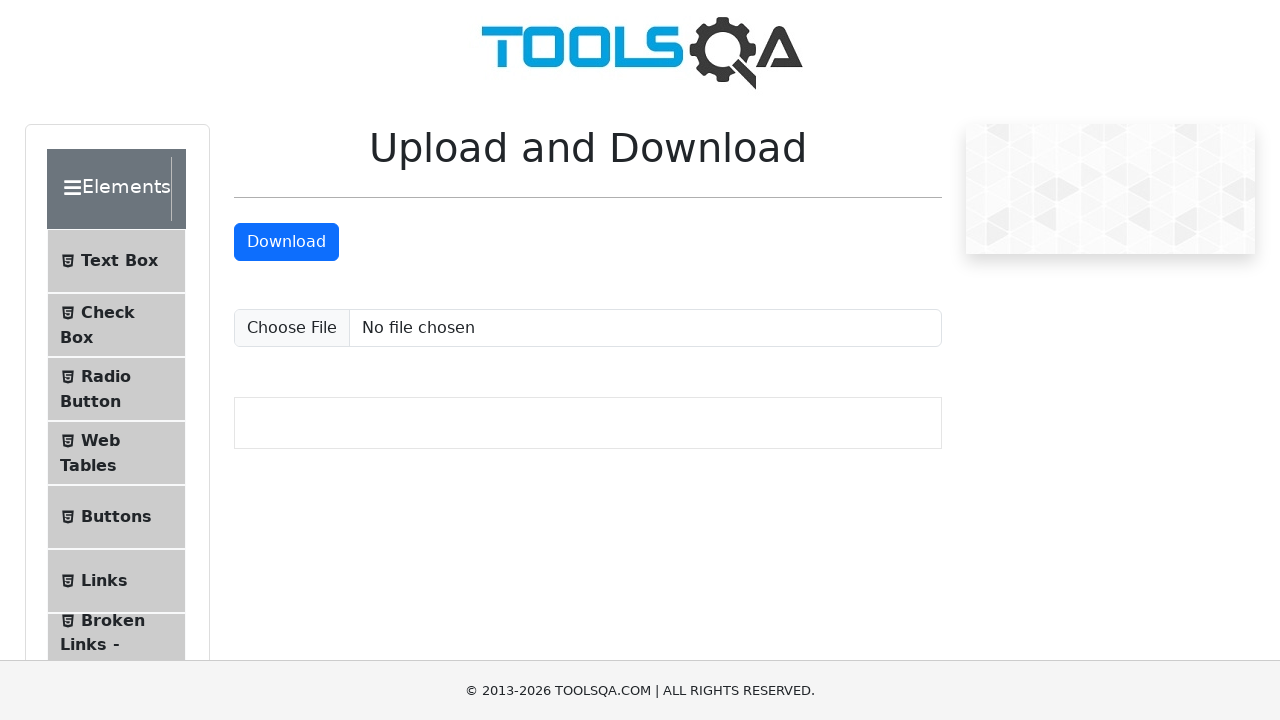

Set input file on uploadFile element
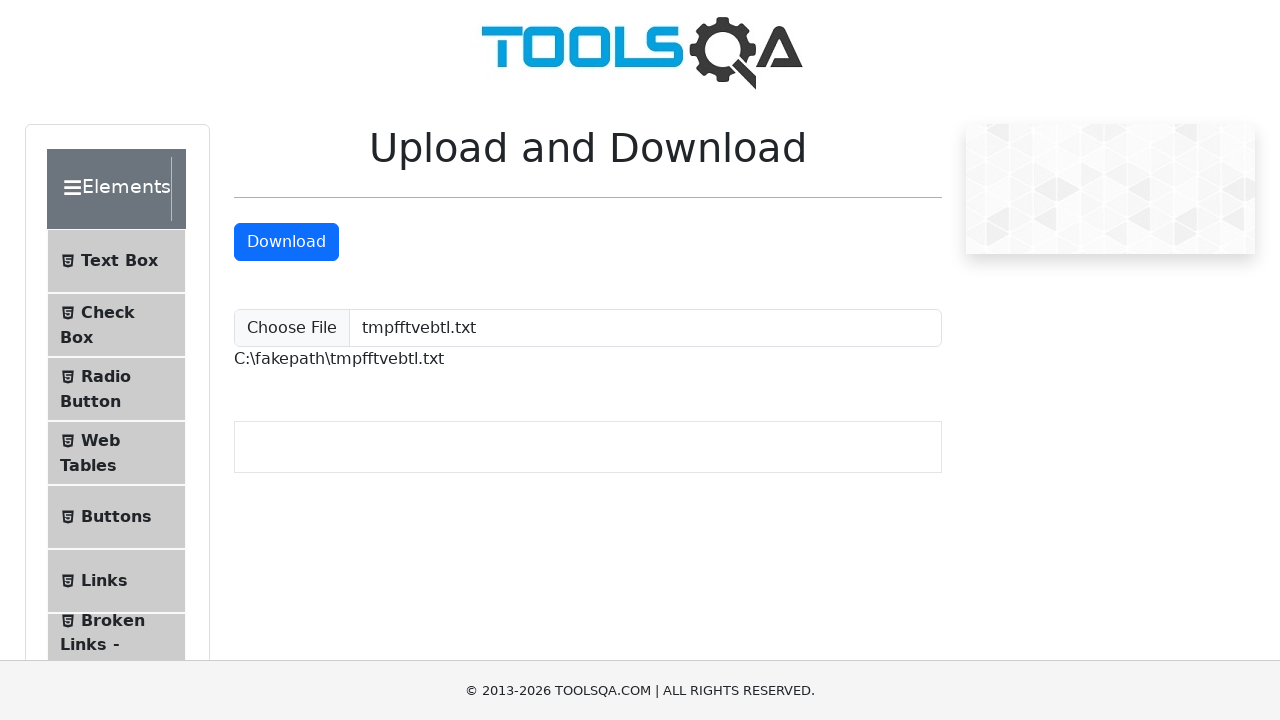

Upload confirmation element appeared
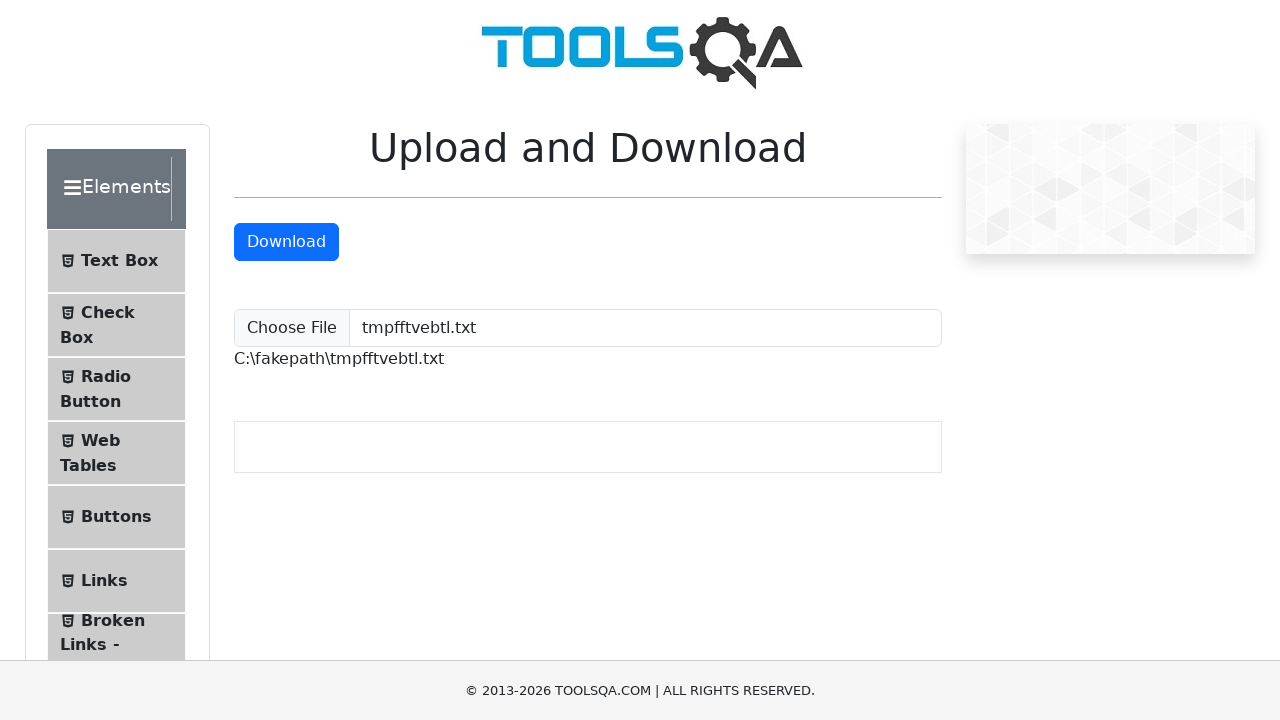

Cleaned up temporary test file
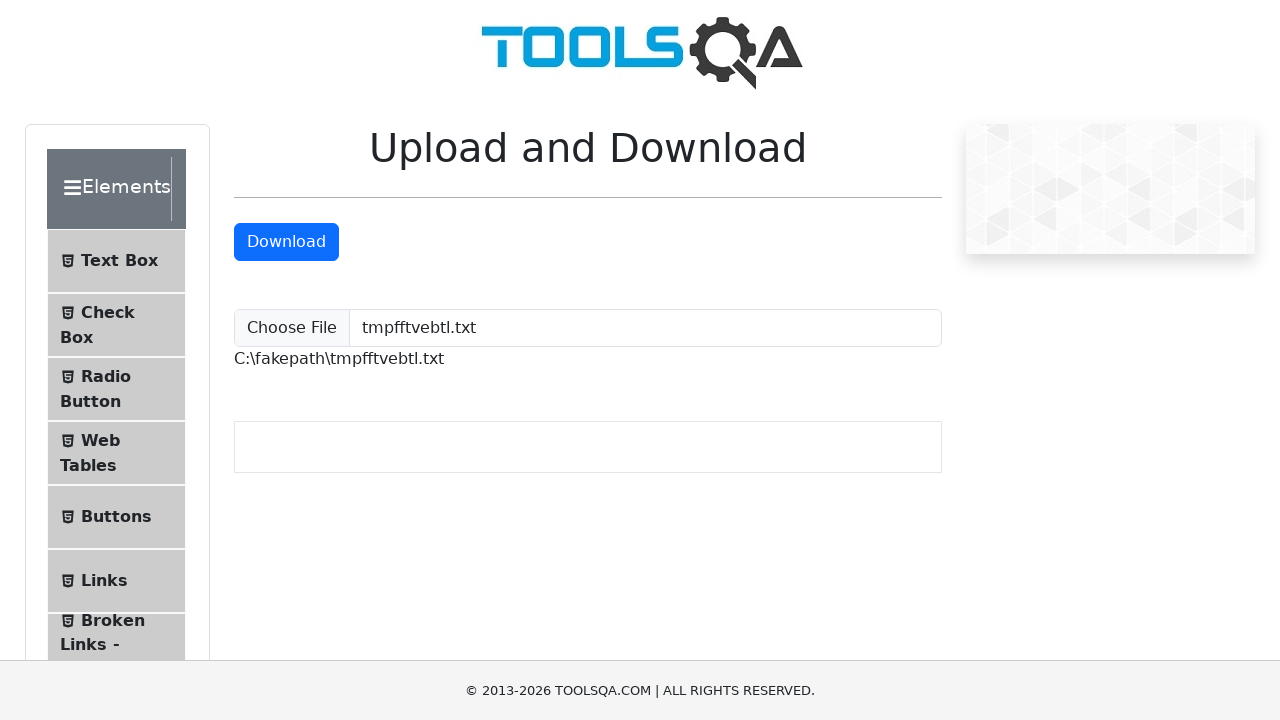

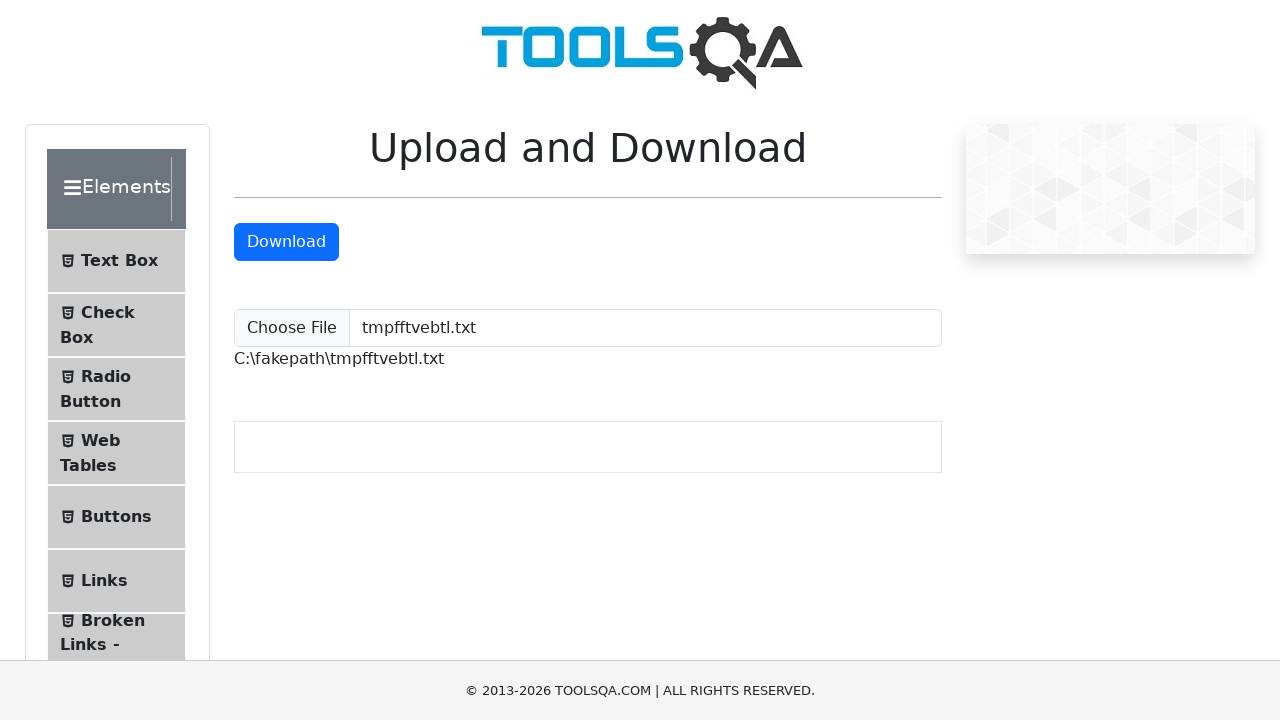